Verifies that the SmartDigiBook login page displays all expected UI elements including logo, login fields, buttons, and links.

Starting URL: https://reader.smartdigibook.com/

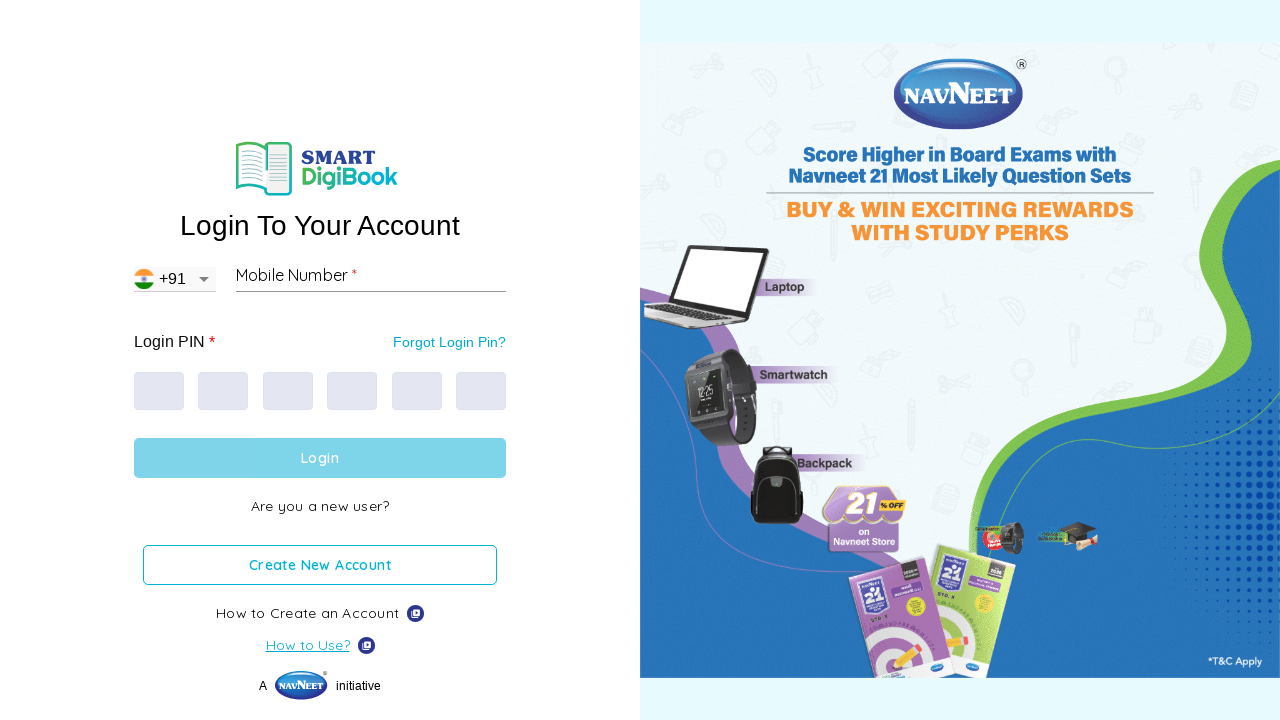

Waited for logo element to load
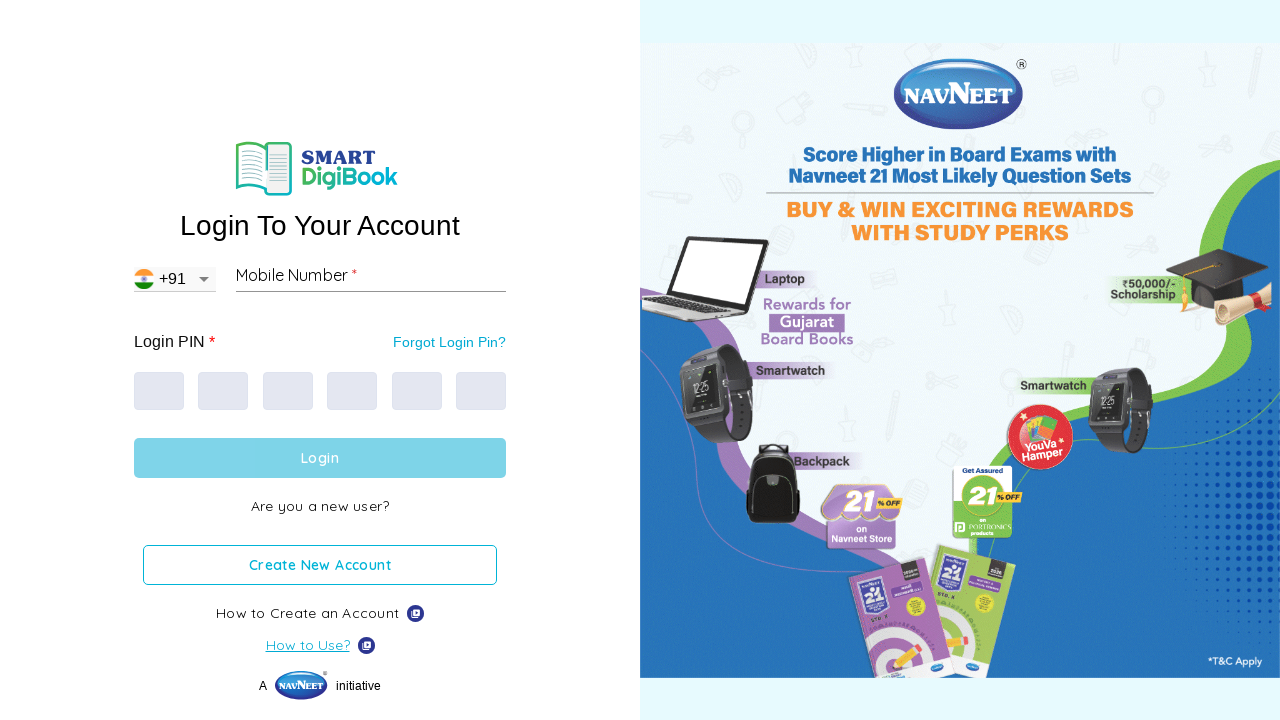

Verified logo is visible
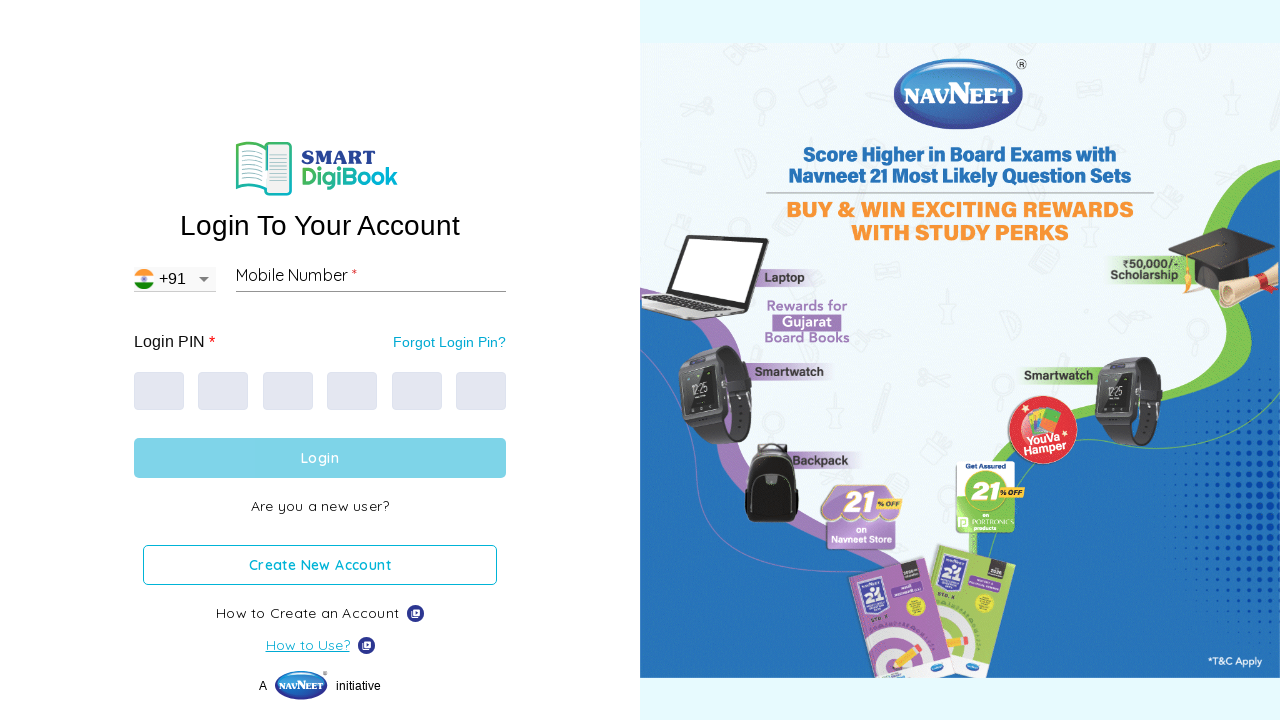

Verified login text below logo is visible
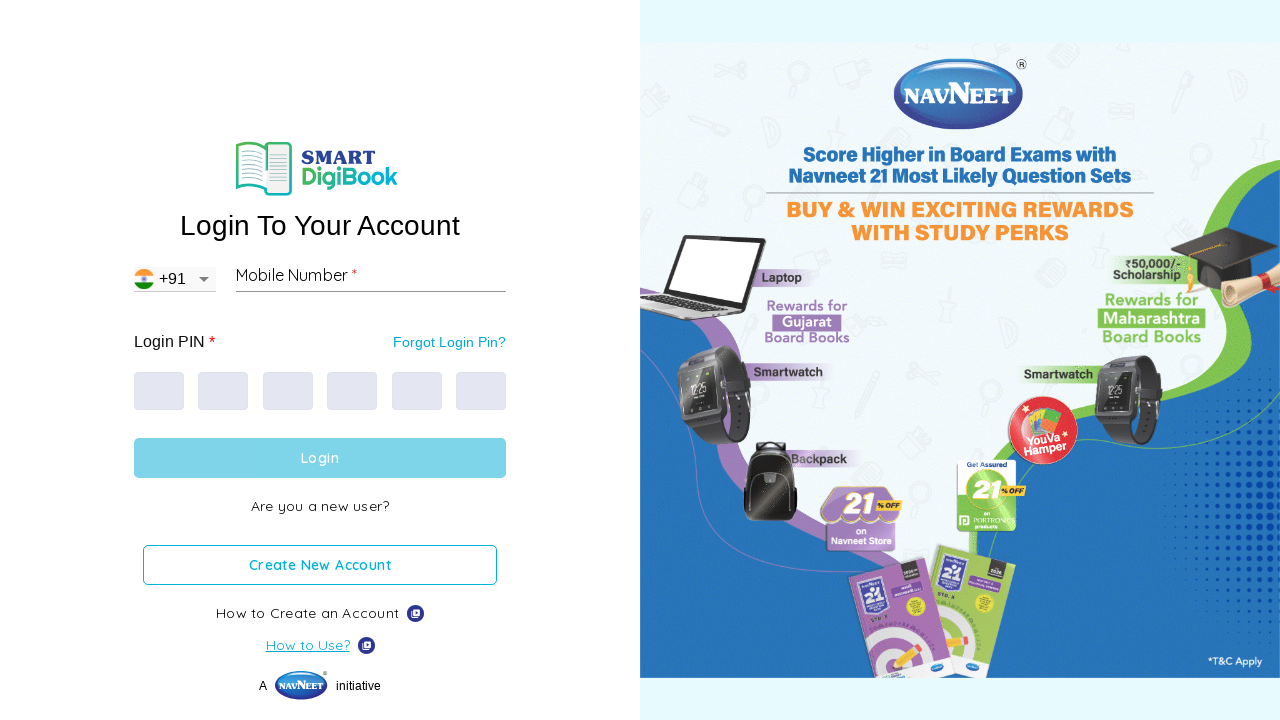

Verified Indian flag image is visible
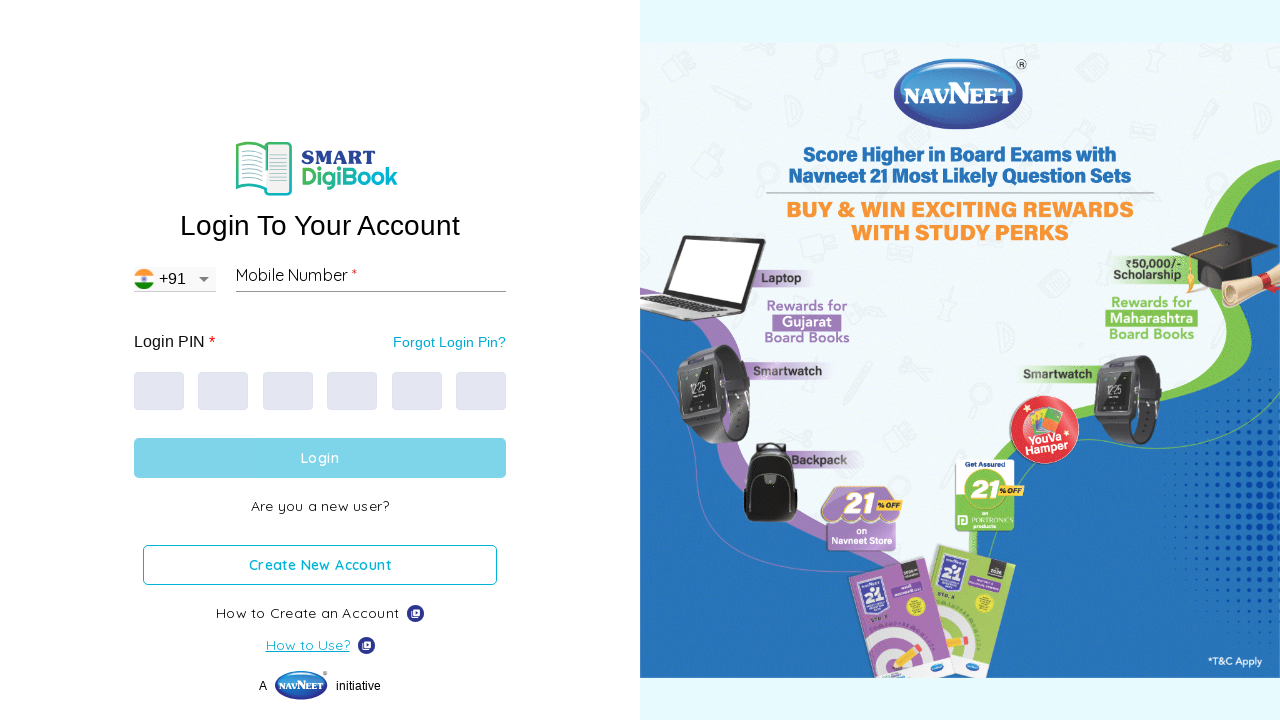

Verified Indian country code is visible
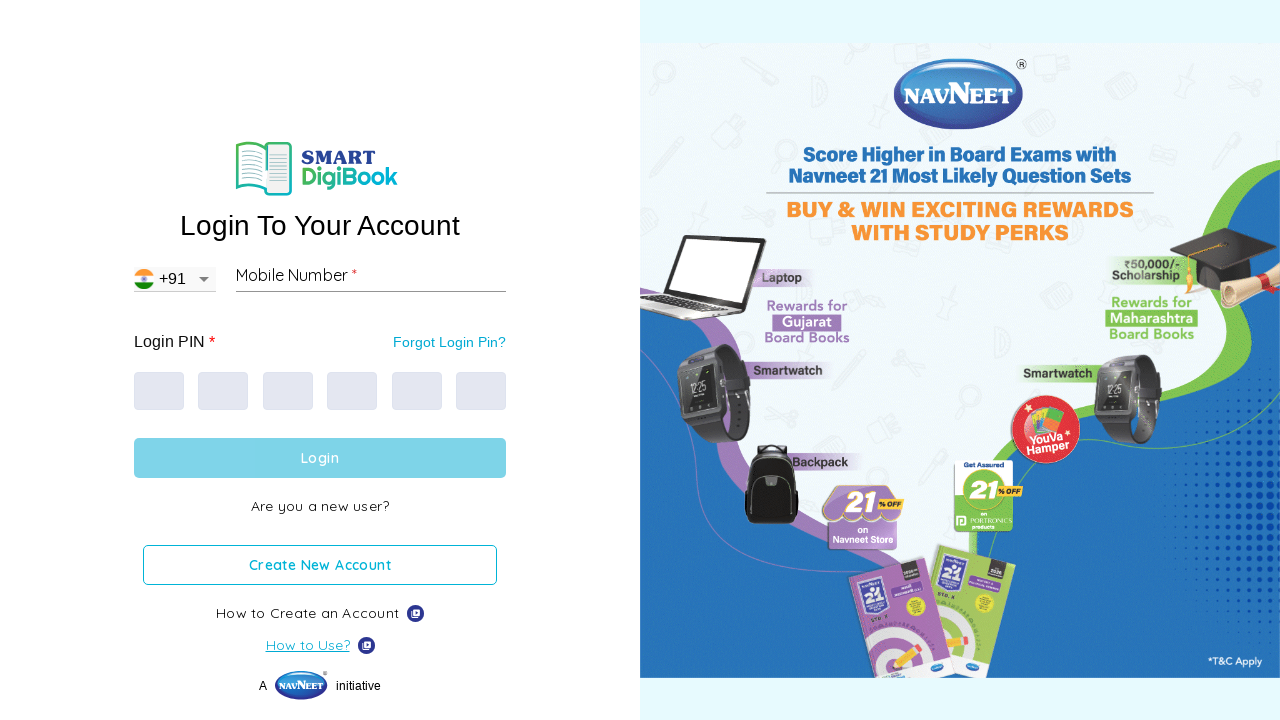

Verified Login PIN label is visible
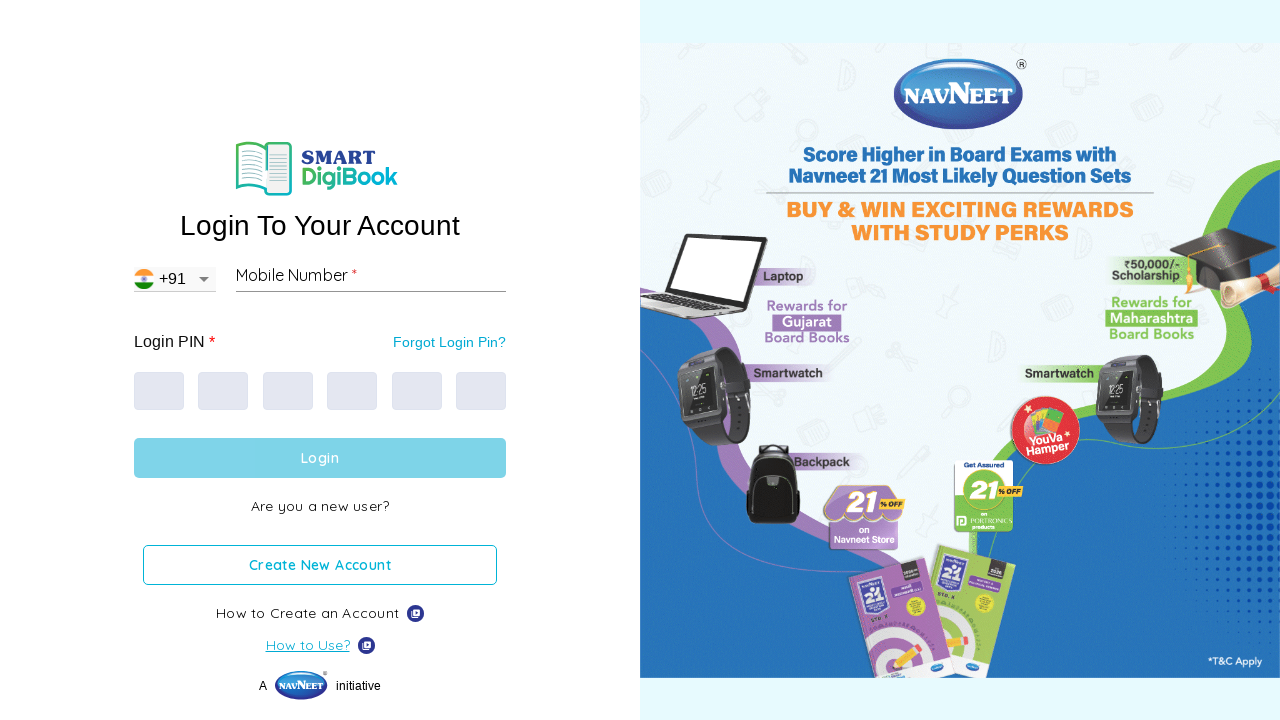

Verified mobile number text field is visible
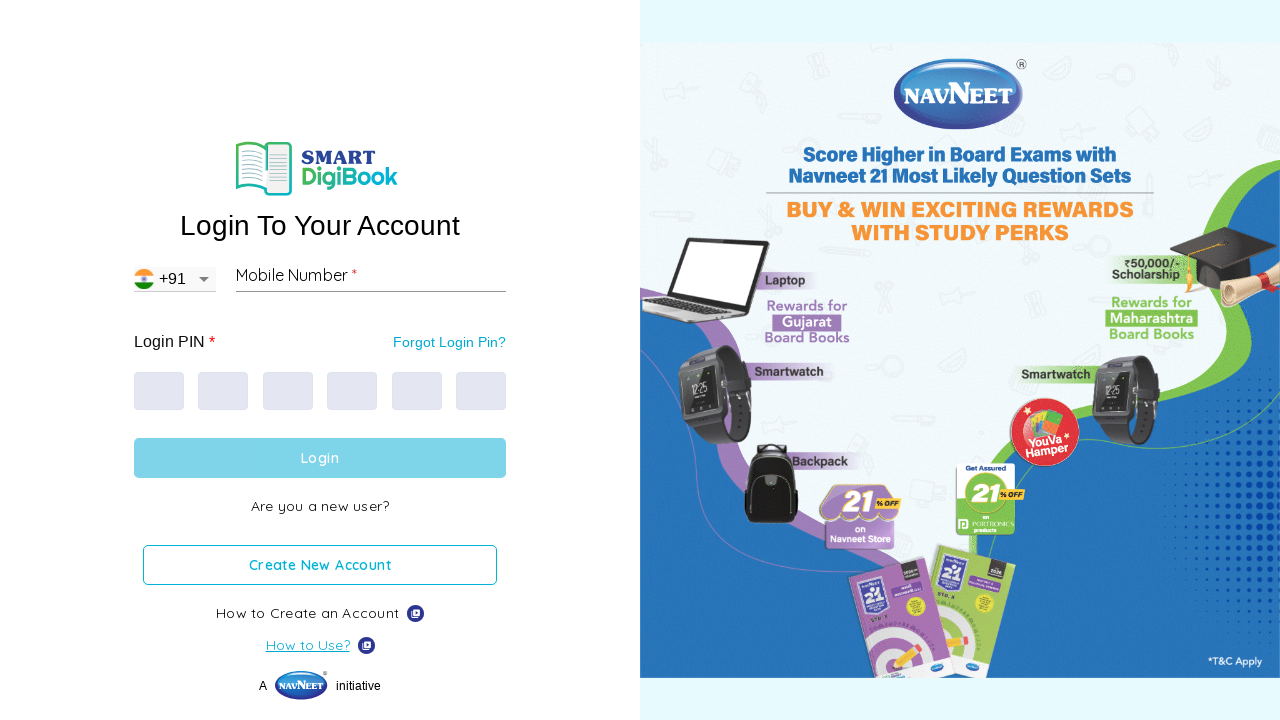

Verified OTP input field 1 of 5 is visible
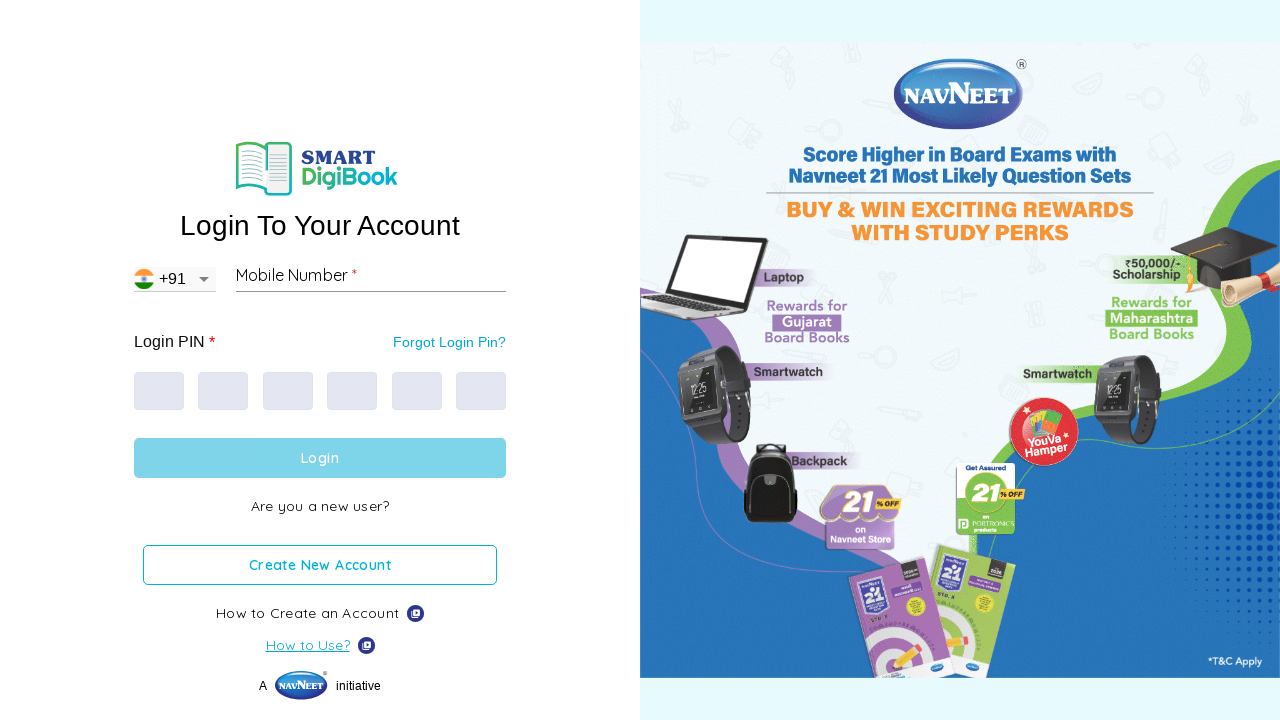

Verified OTP input field 2 of 5 is visible
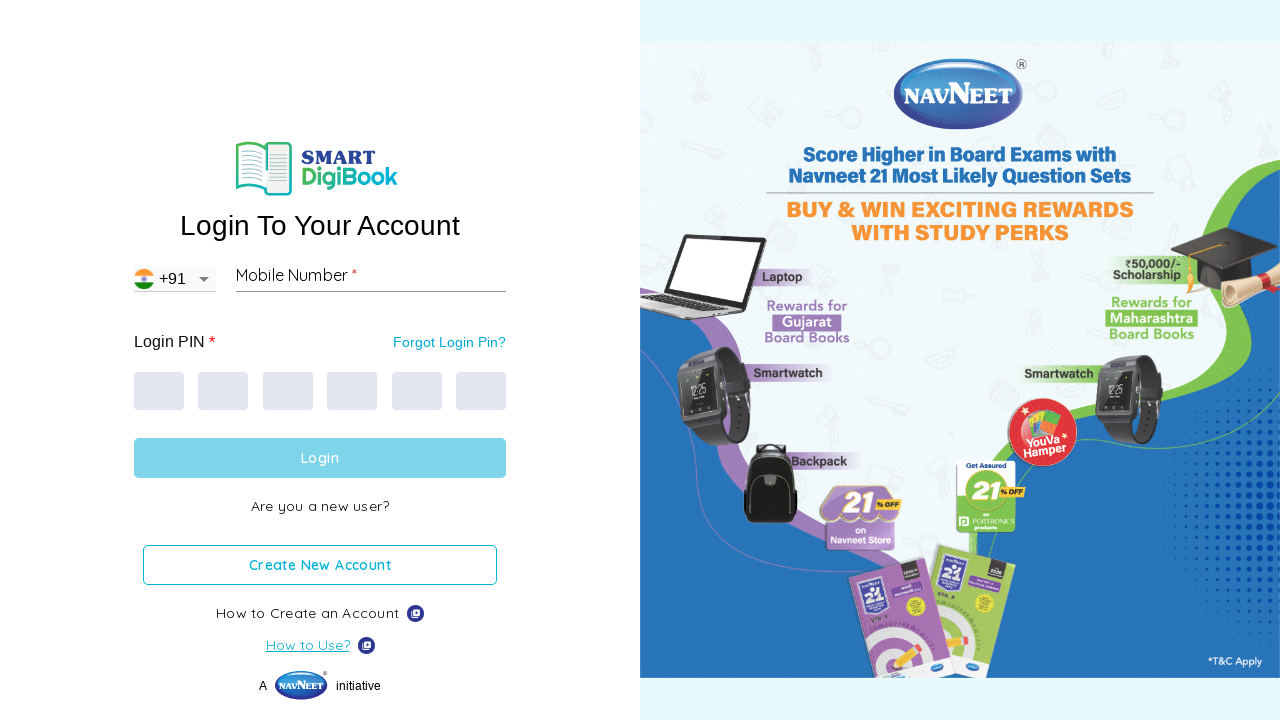

Verified OTP input field 3 of 5 is visible
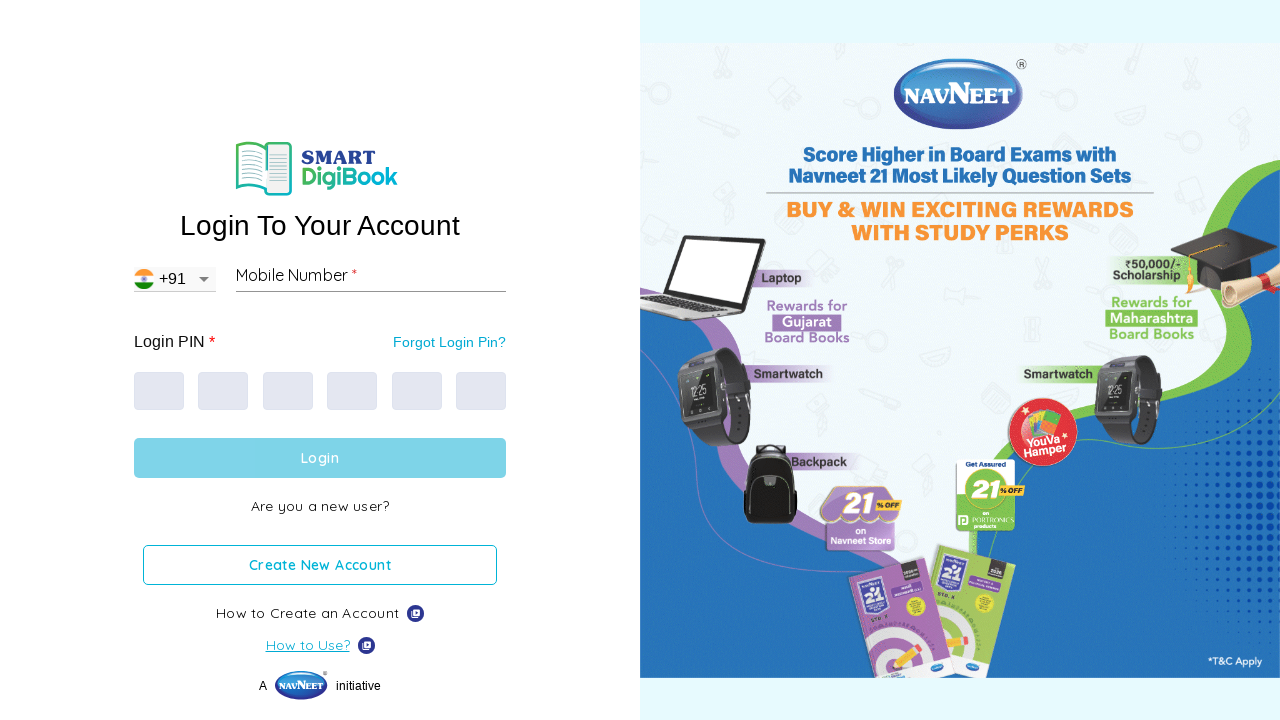

Verified OTP input field 4 of 5 is visible
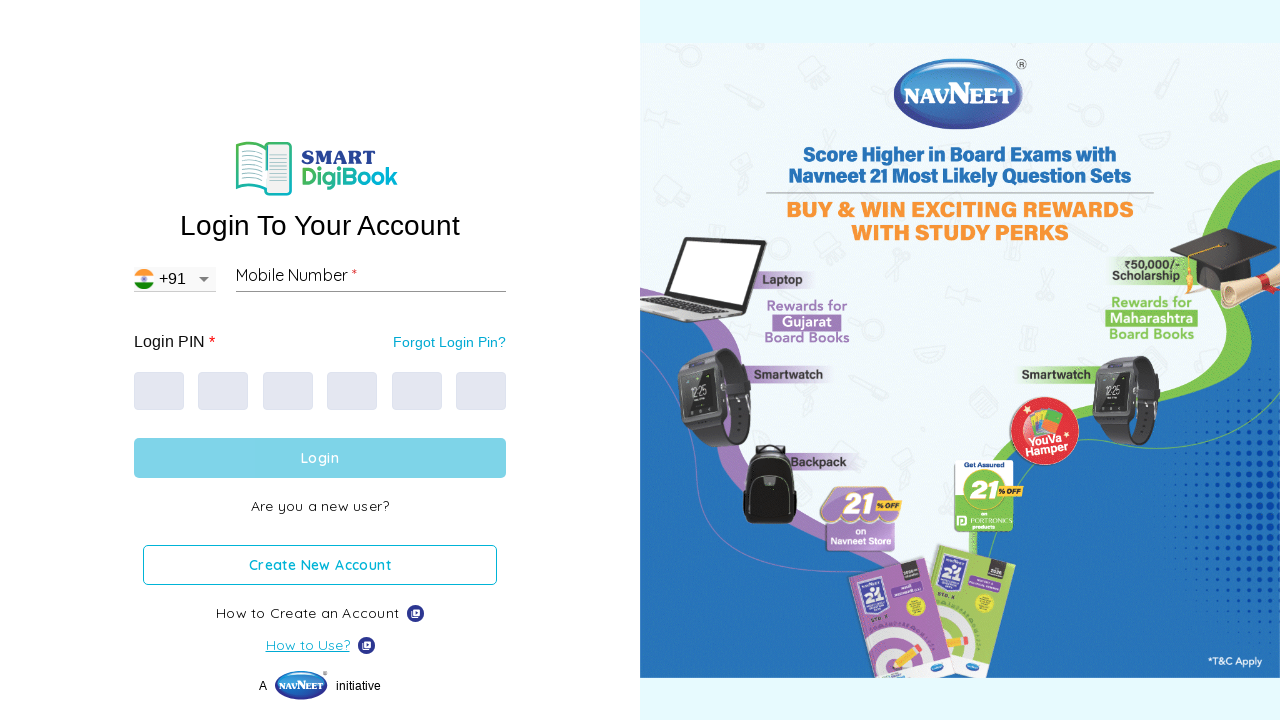

Verified OTP input field 5 of 5 is visible
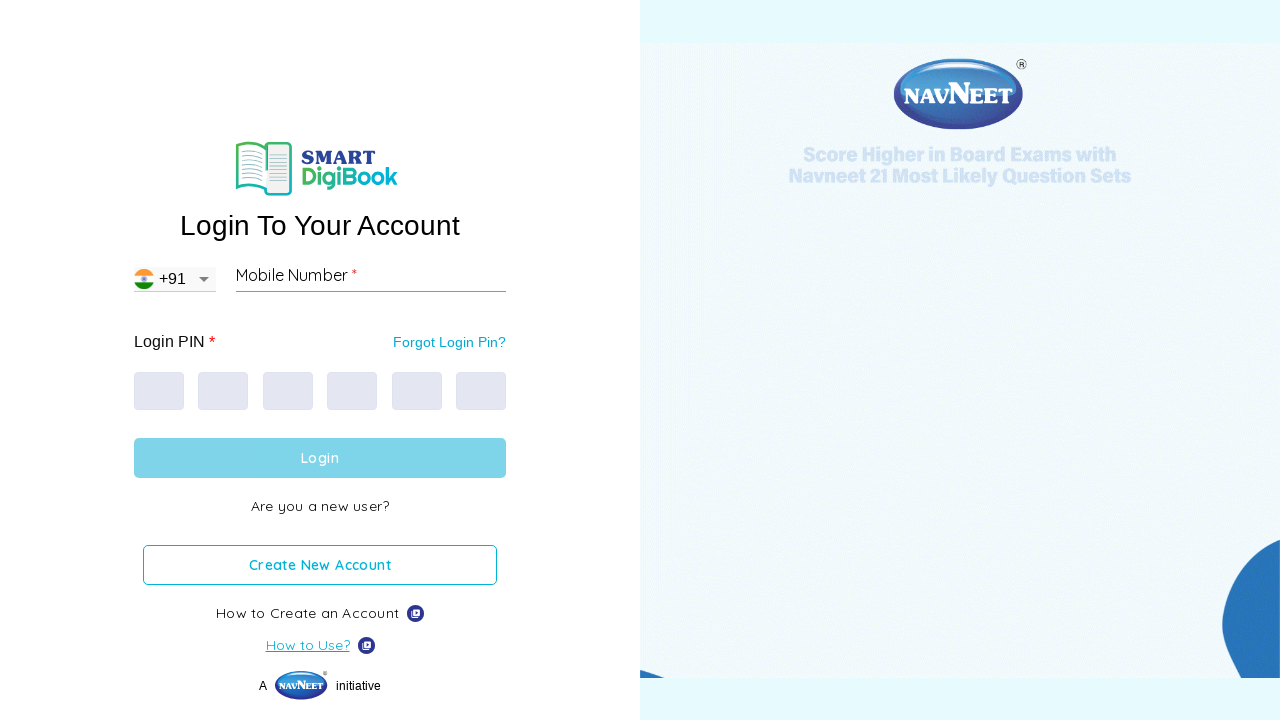

Verified login button is visible
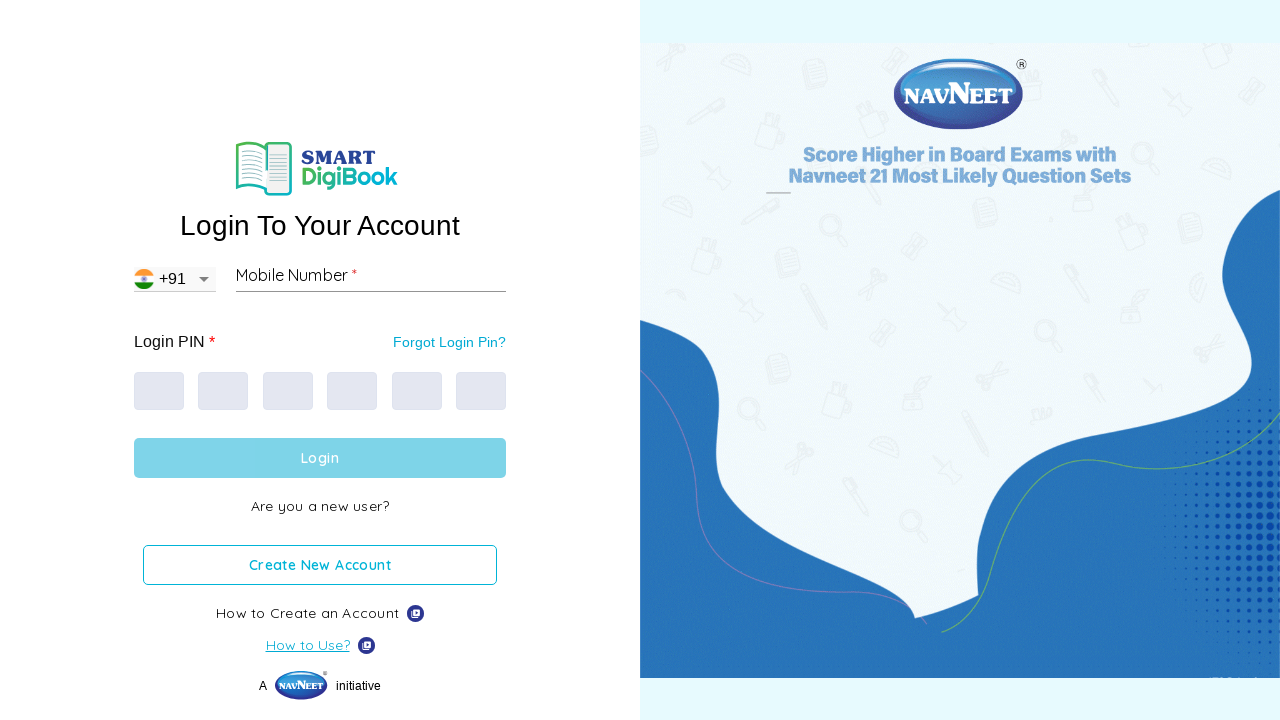

Verified forgot PIN link is visible
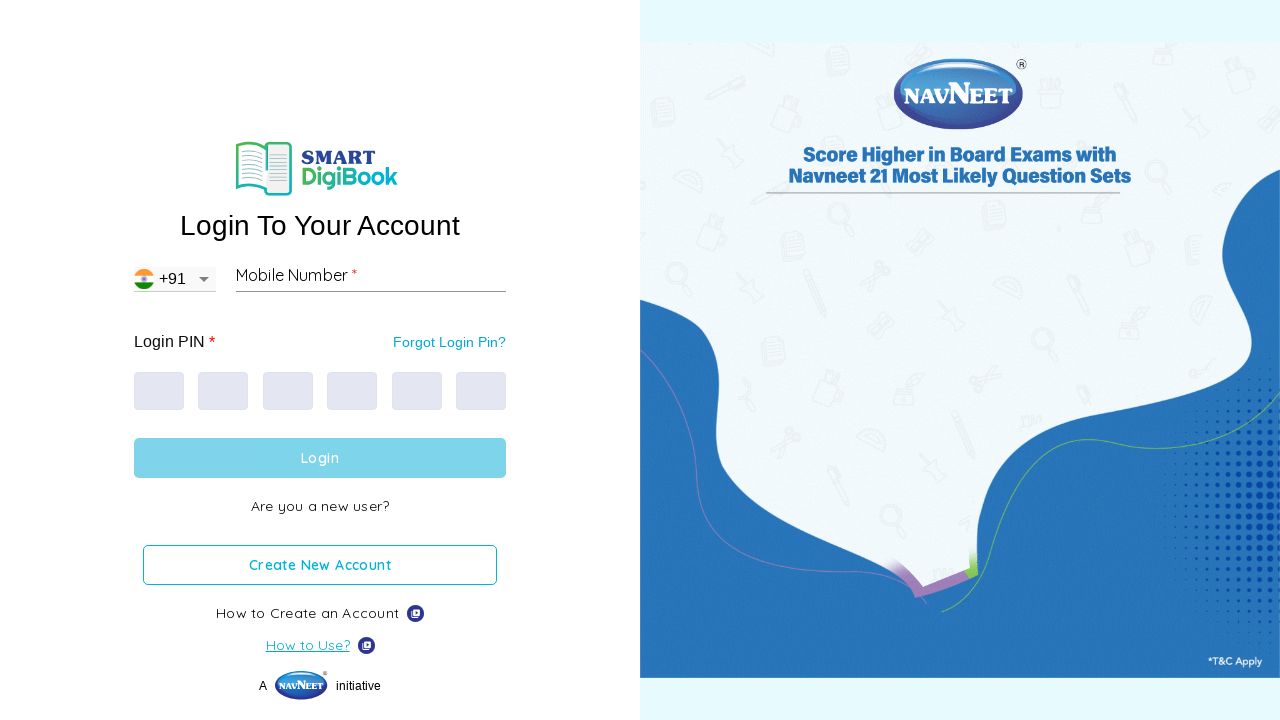

Verified 'Are you' text is visible
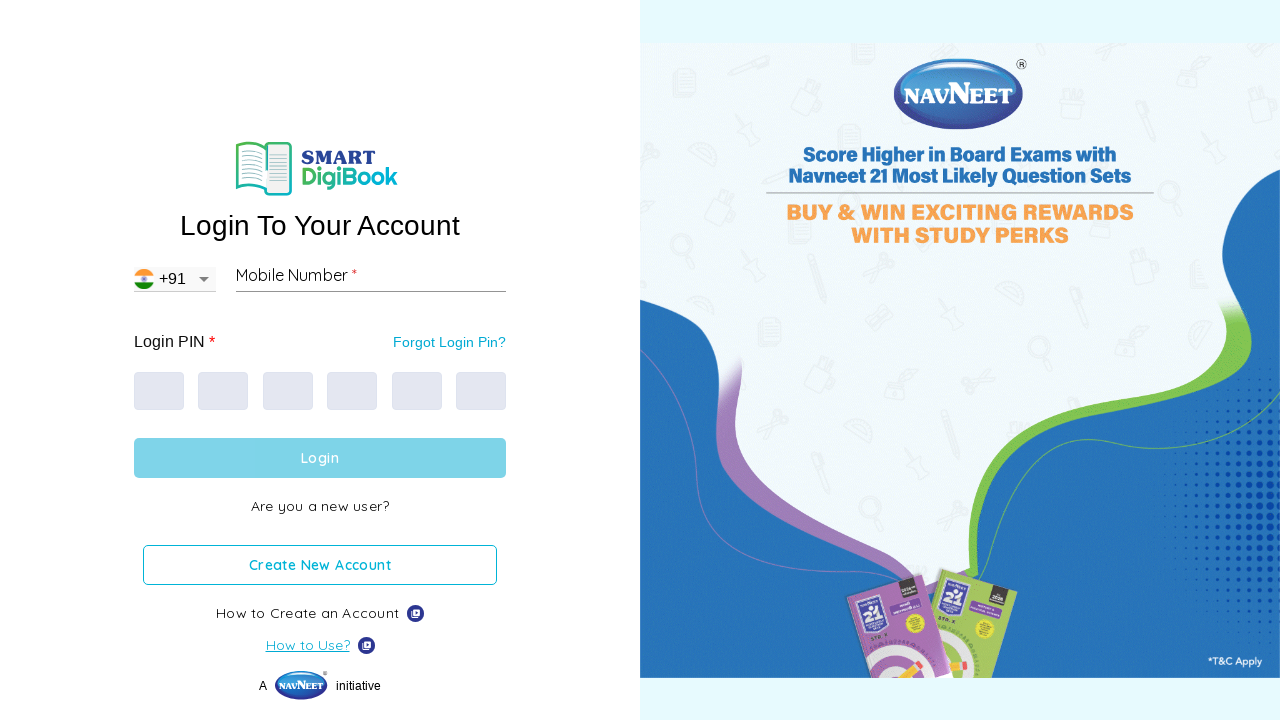

Verified Create New Account button is visible
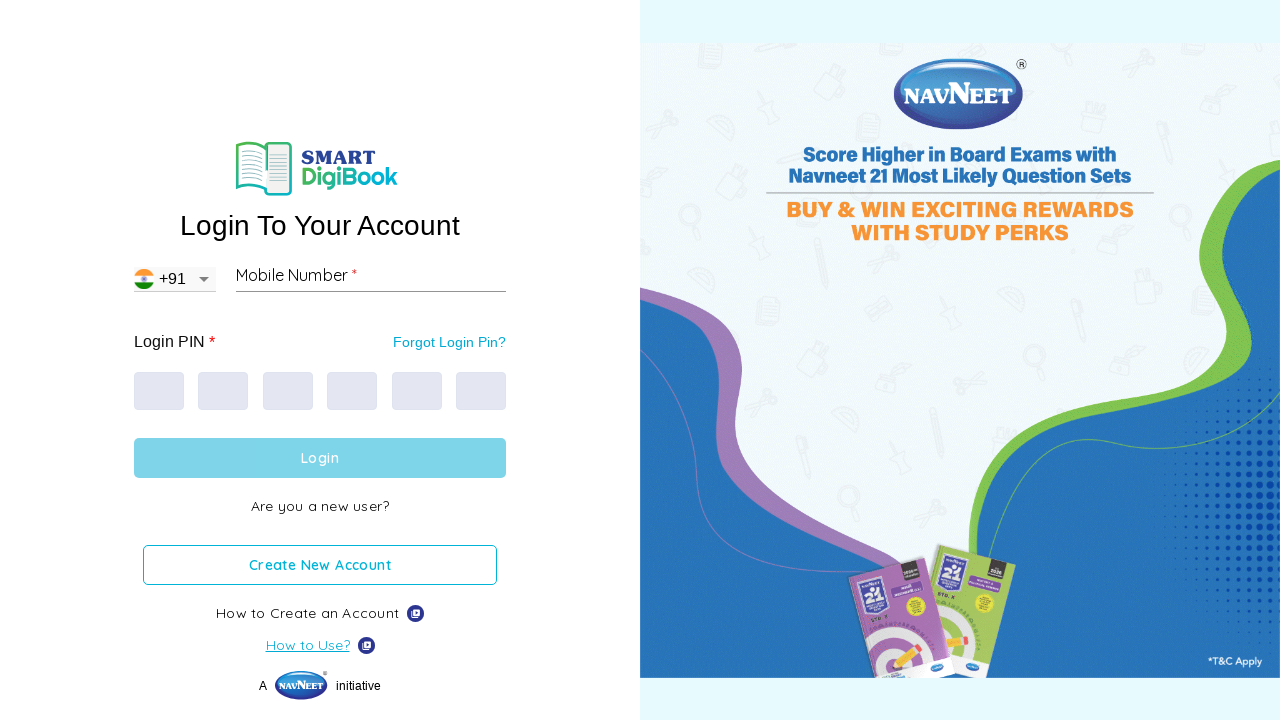

Verified new user text is visible
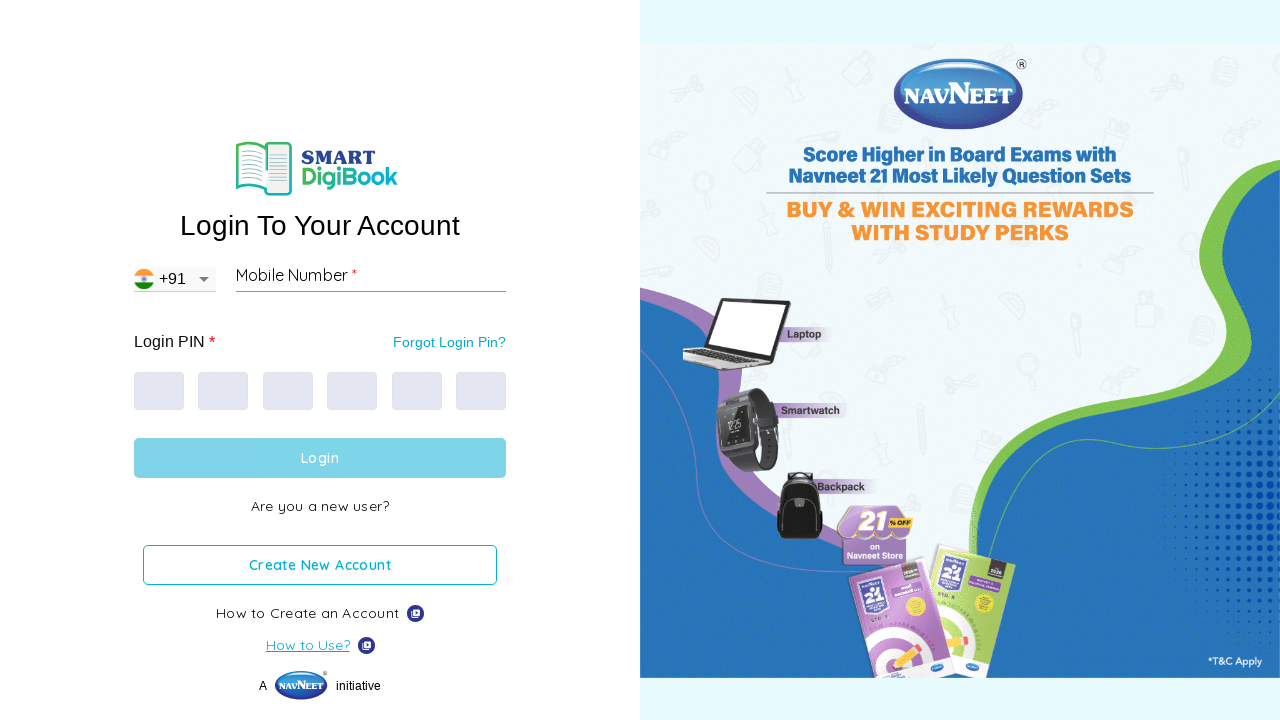

Verified How To Use link is visible
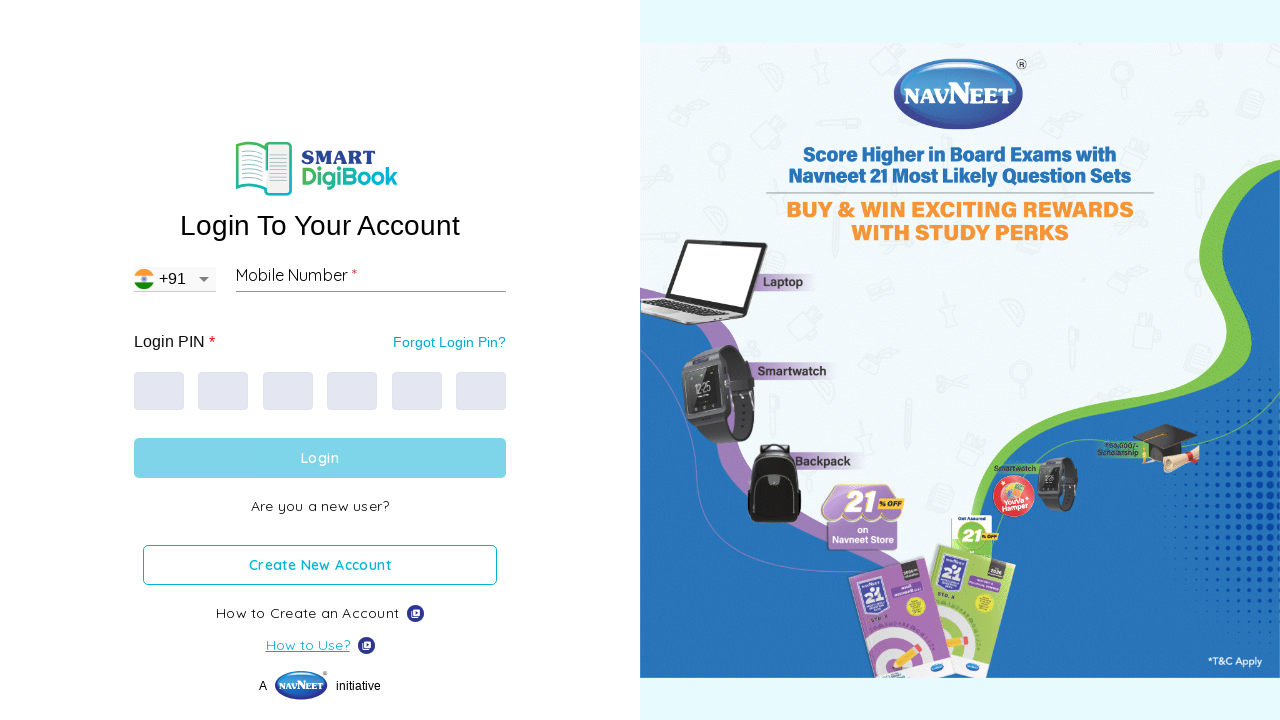

Verified background image is visible
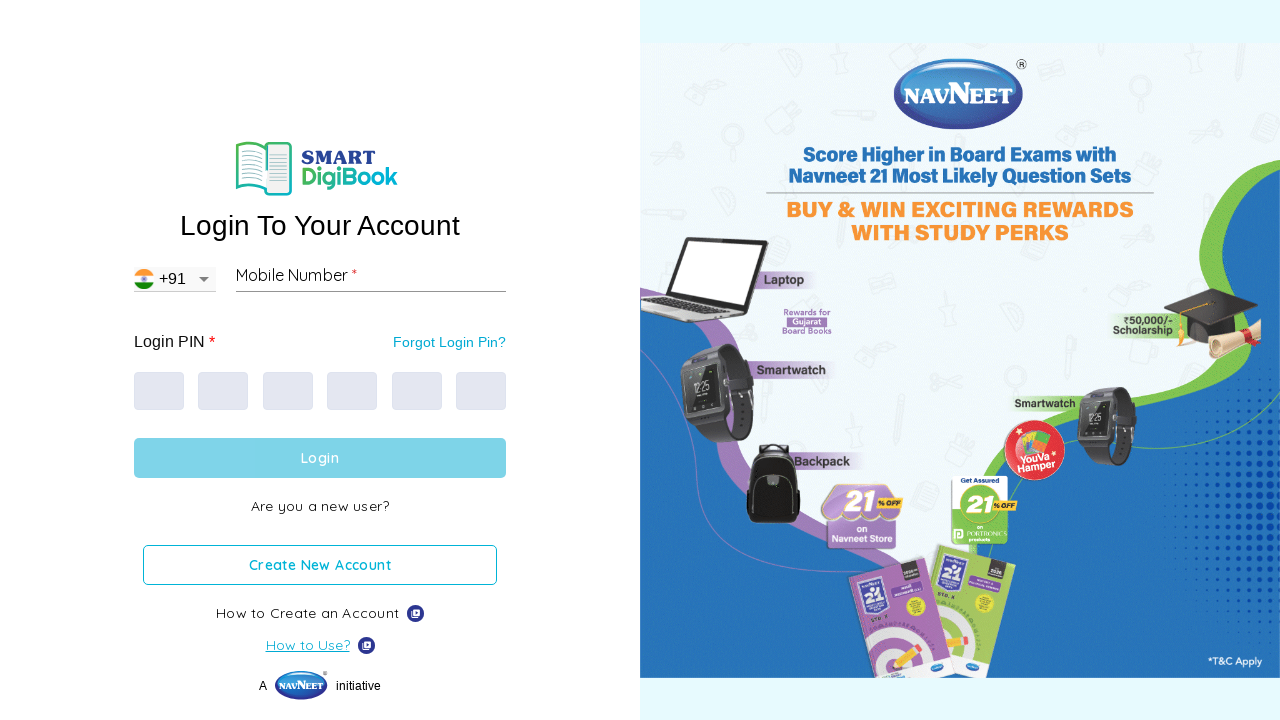

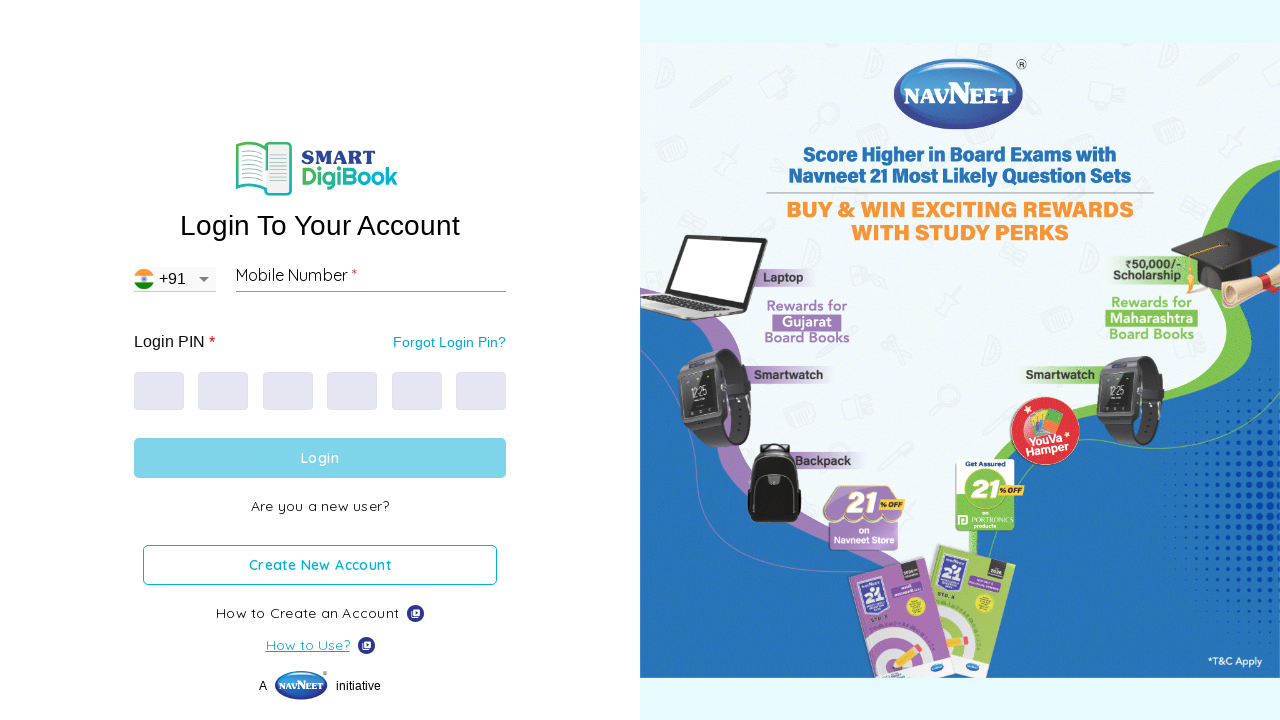